Tests browser automation by navigating to Rozetka e-commerce site and taking a screenshot after maximizing the window

Starting URL: https://rozetka.com.ua/ua/

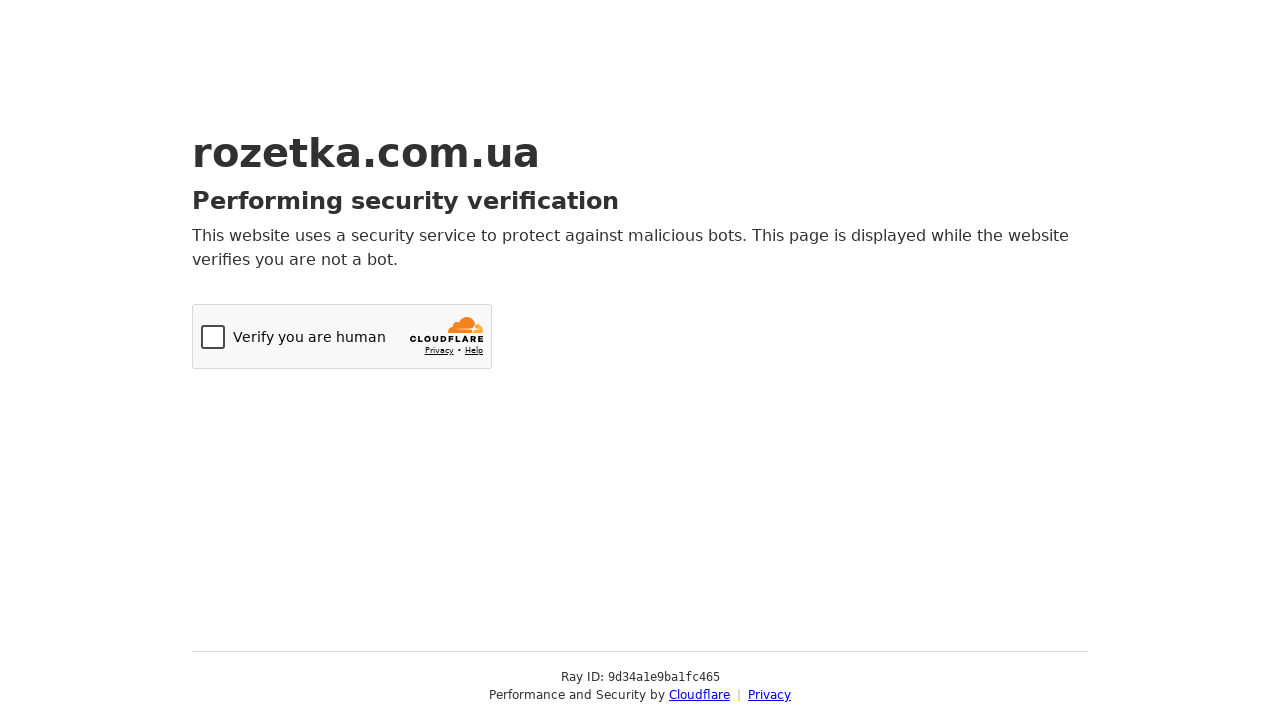

Set viewport size to 1920x1080
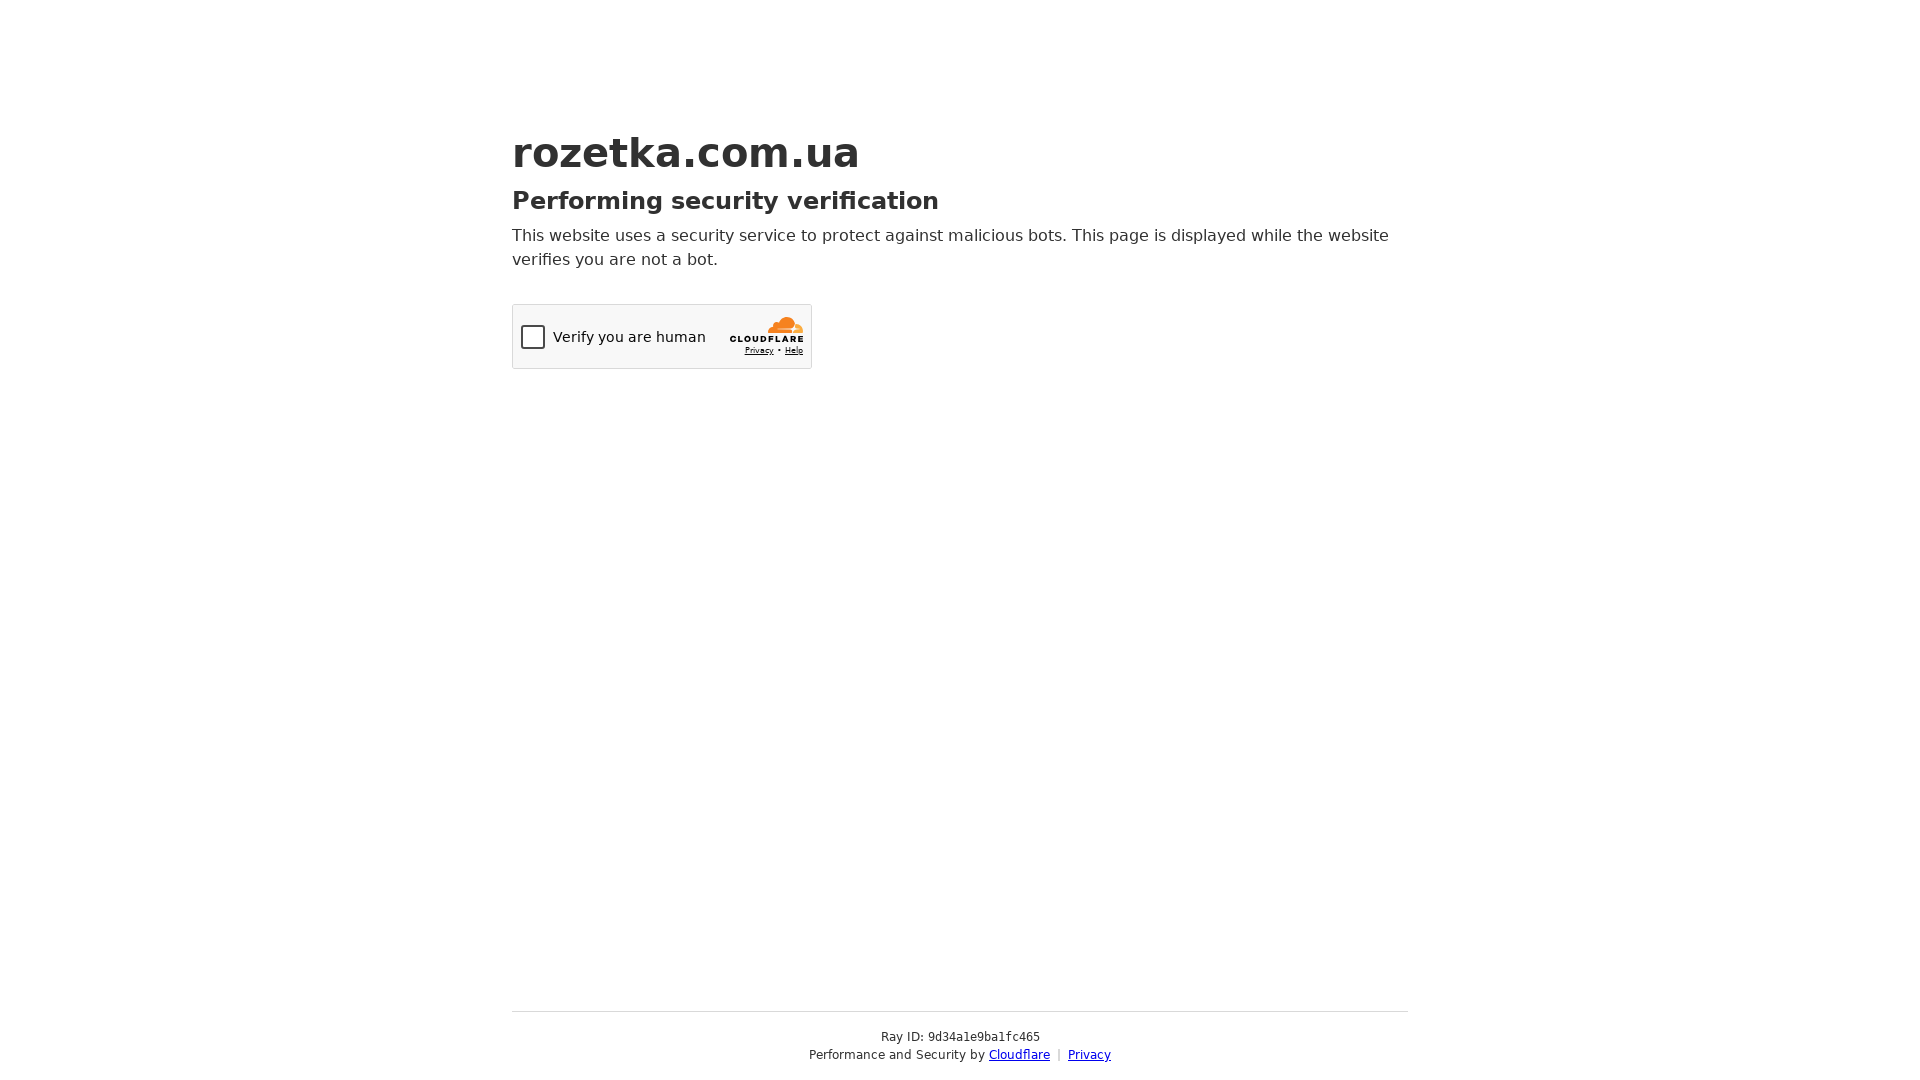

Page fully loaded with network idle state
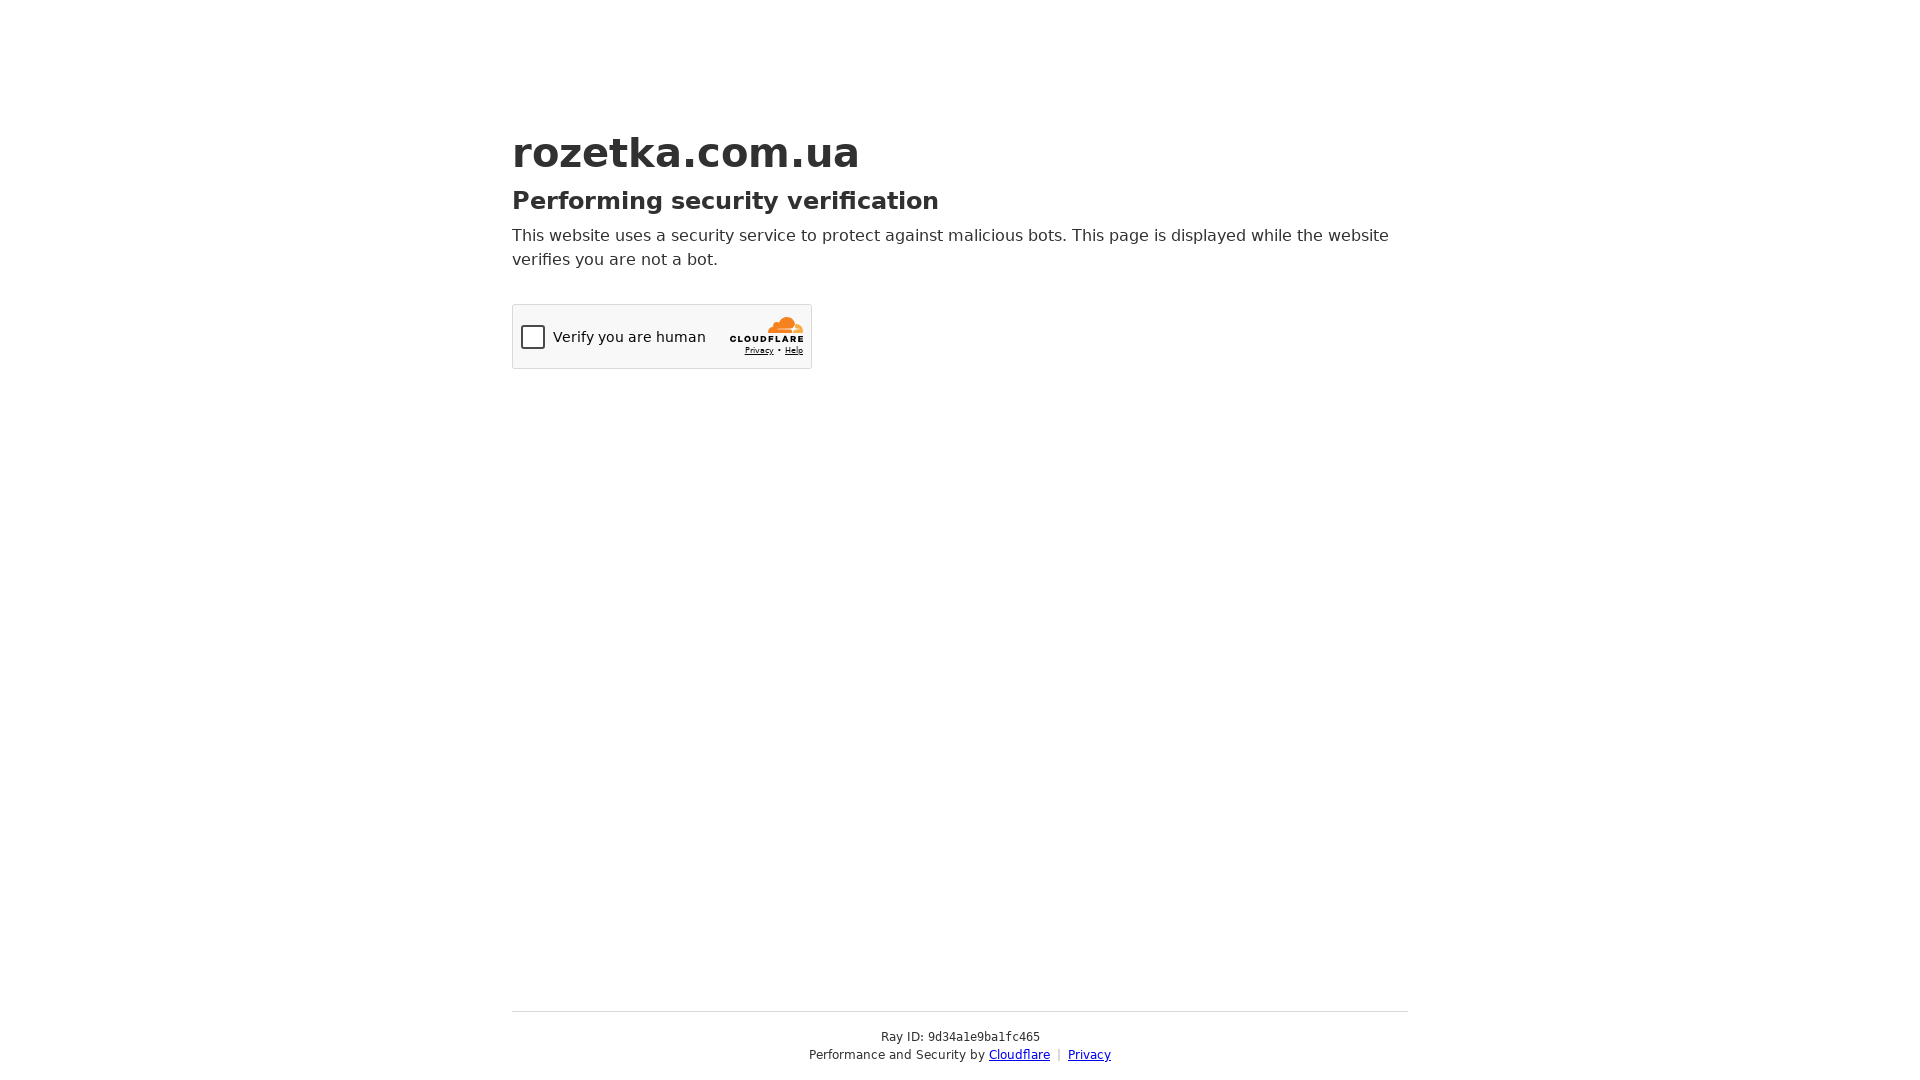

Screenshot taken after page load and viewport maximization
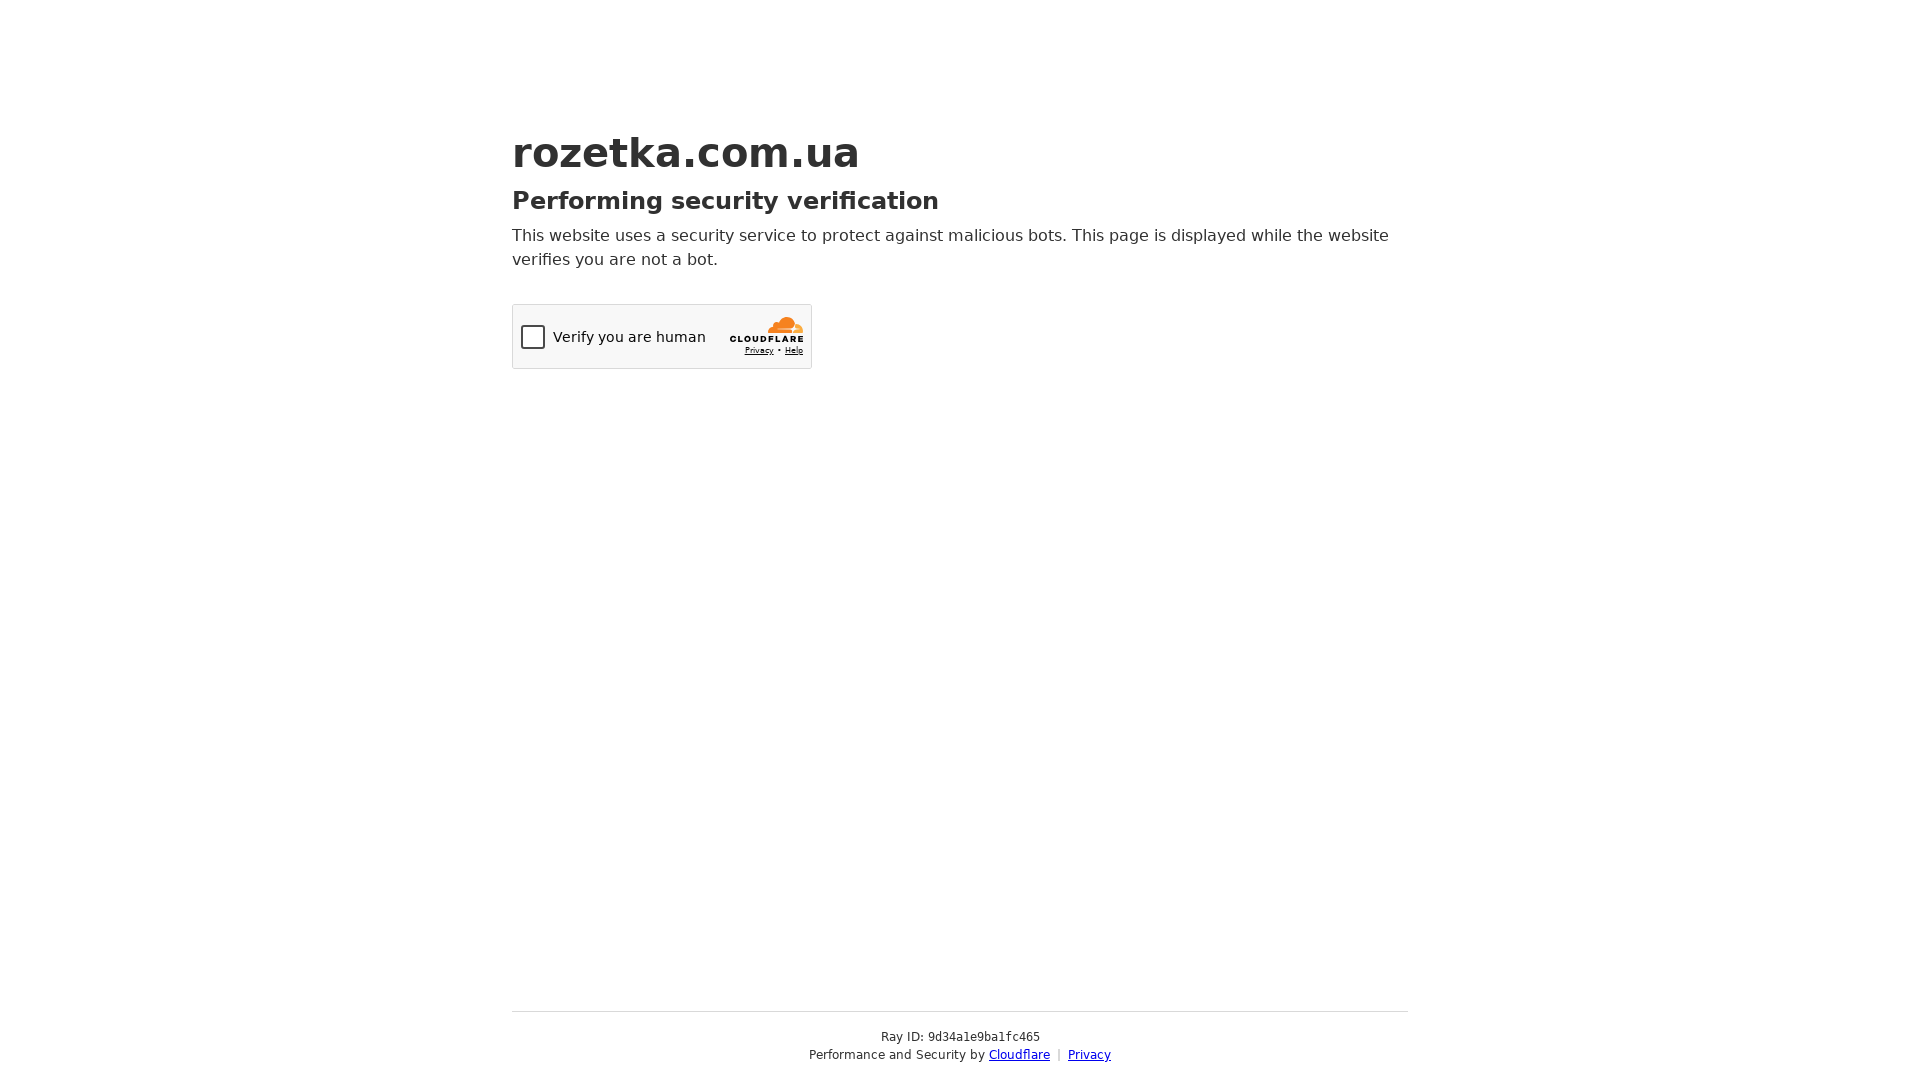

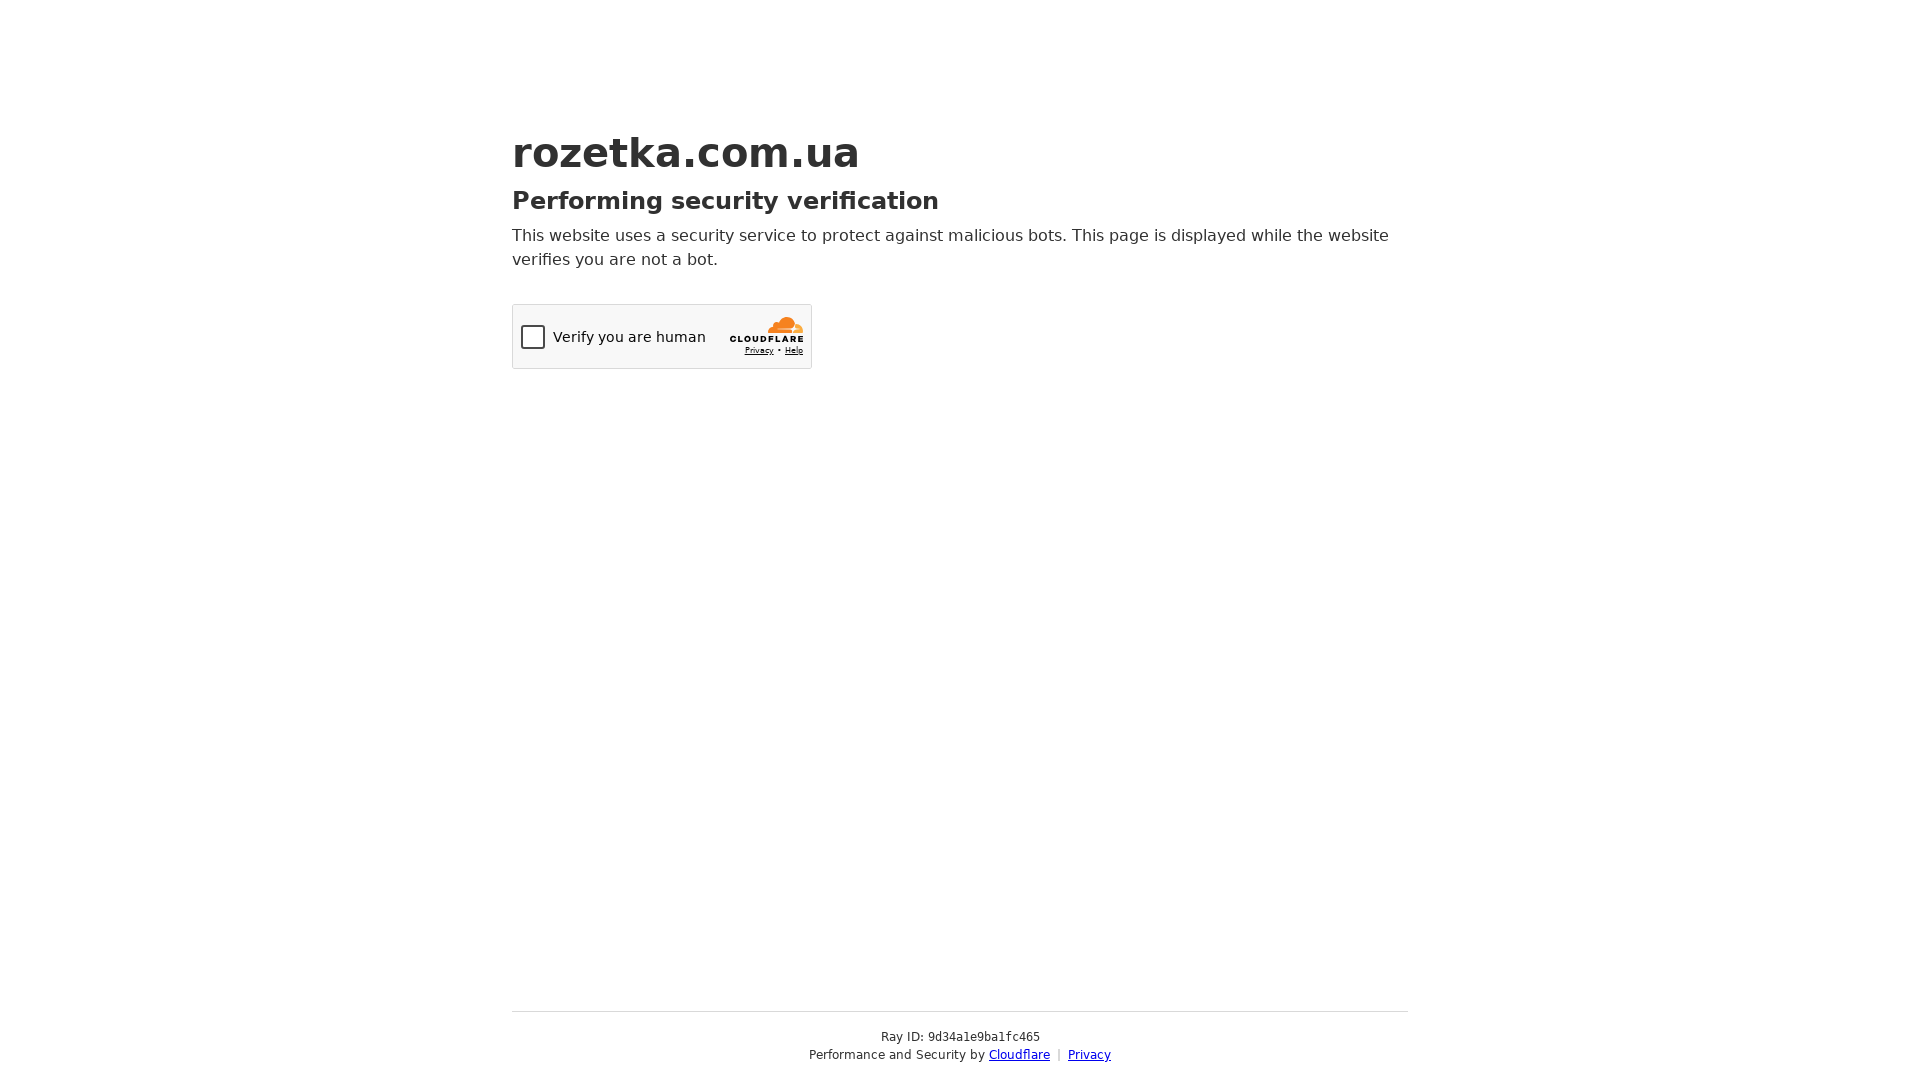